Tests drag and drop functionality by dragging an element to a specific coordinate offset

Starting URL: https://jqueryui.com/droppable/

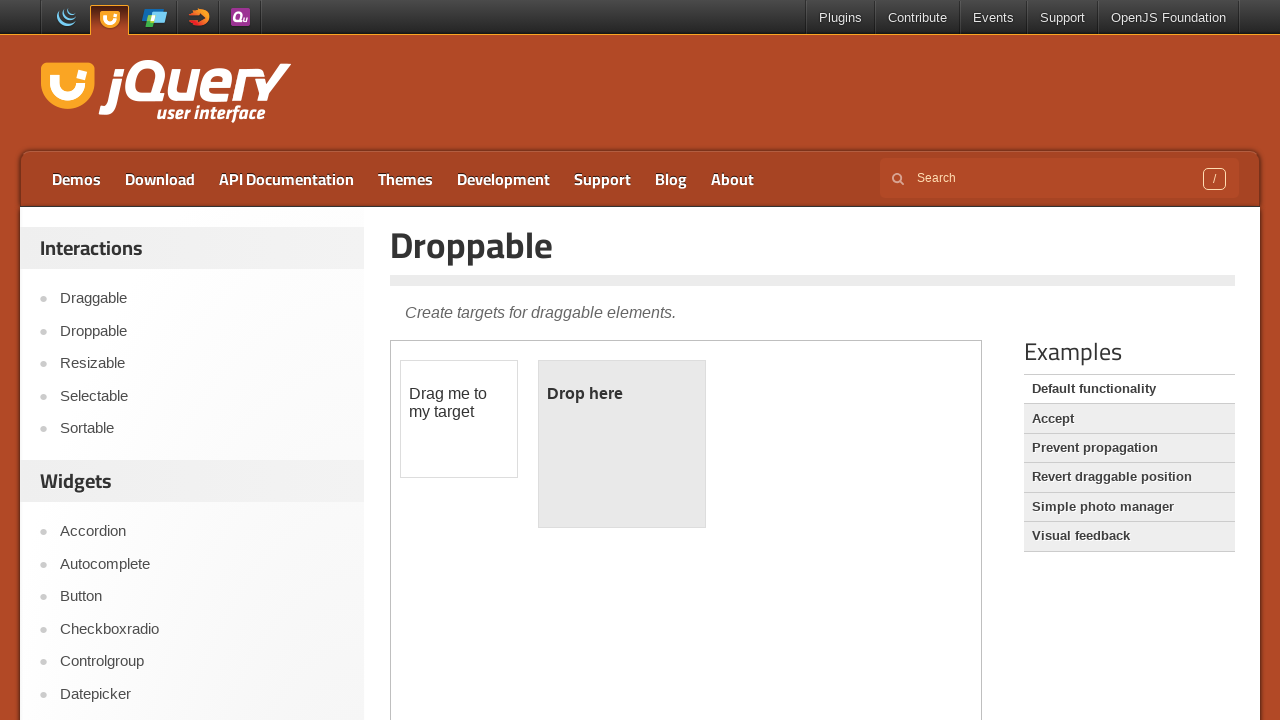

Located iframe containing draggable elements
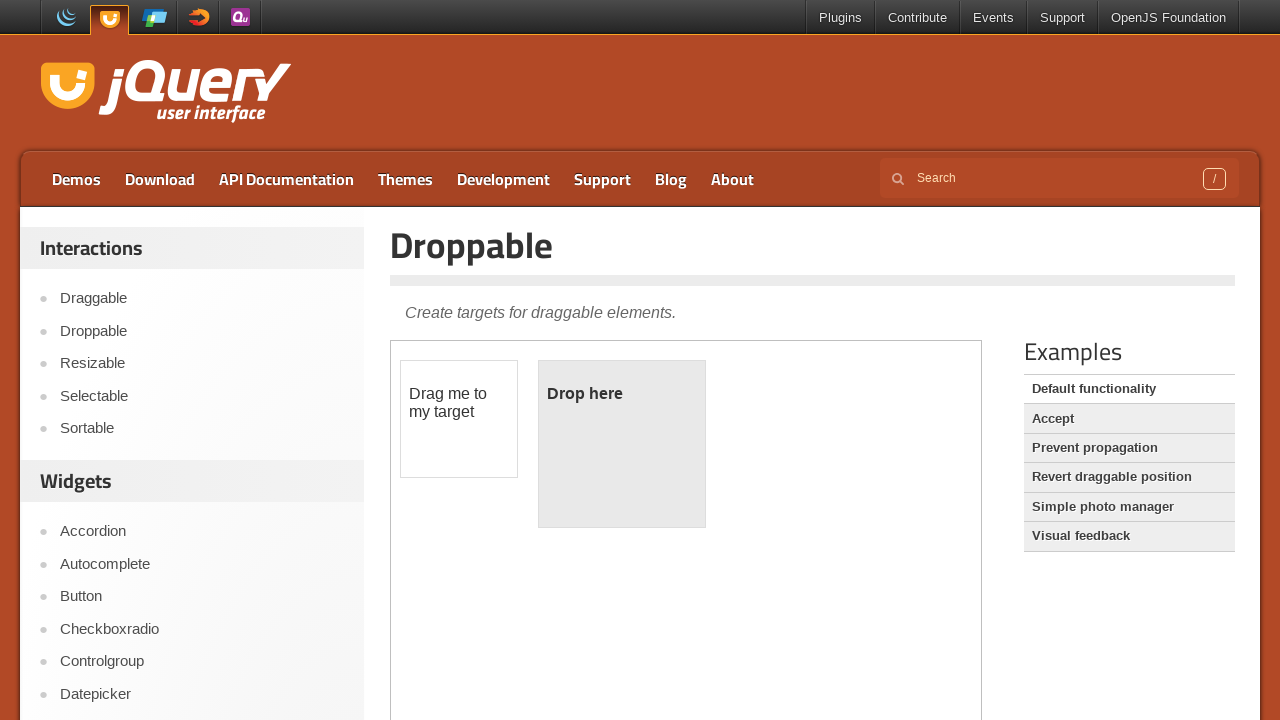

Located draggable element with id 'draggable'
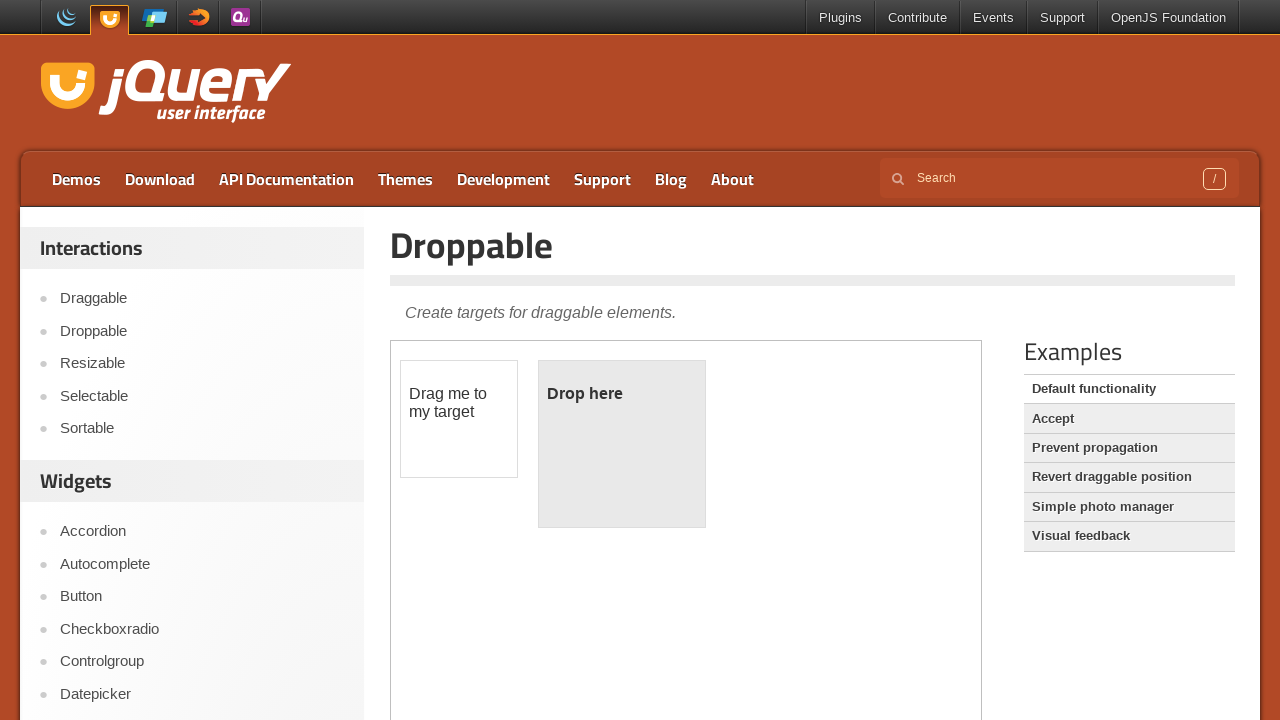

Retrieved bounding box of draggable element
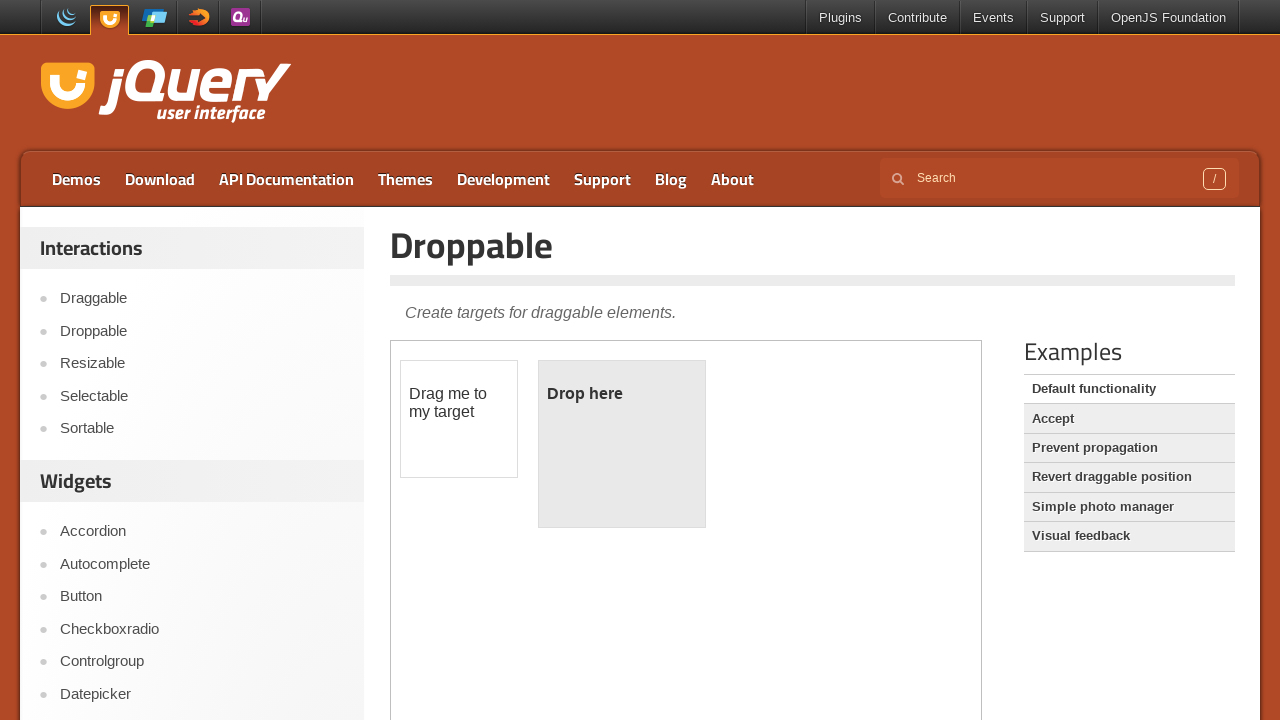

Moved mouse to center of draggable element at (459, 419)
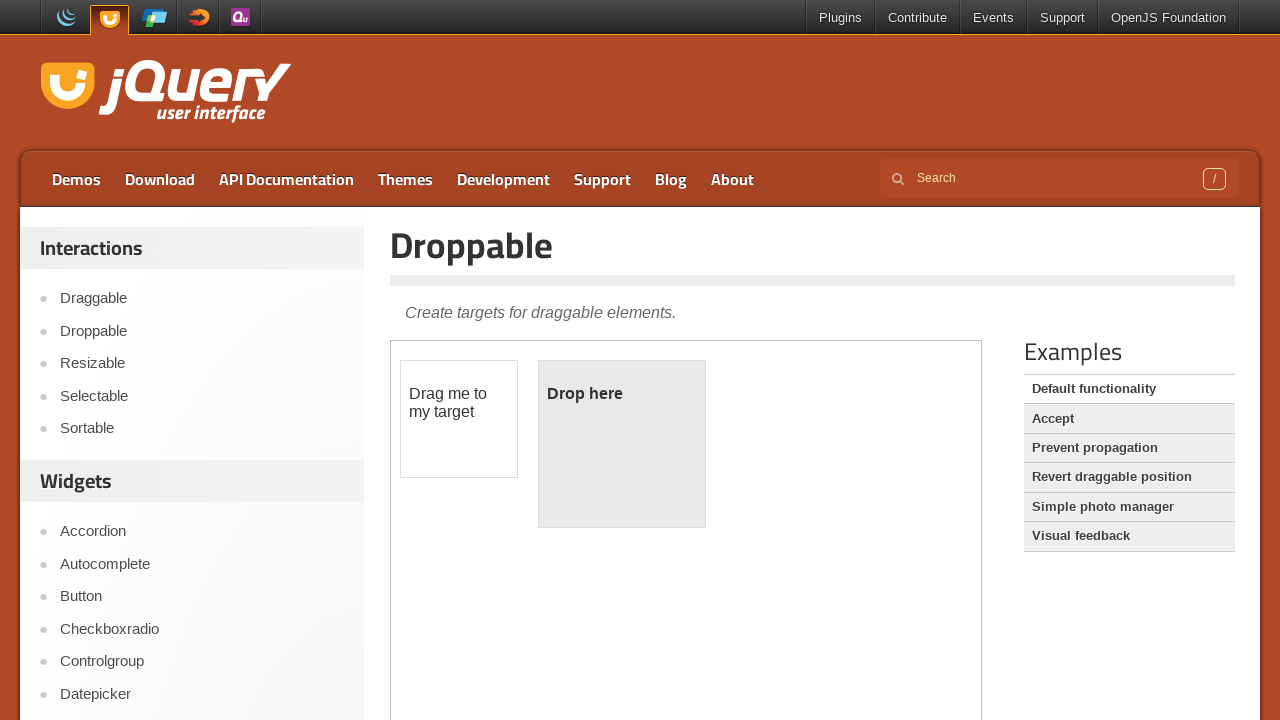

Pressed mouse button down to start drag at (459, 419)
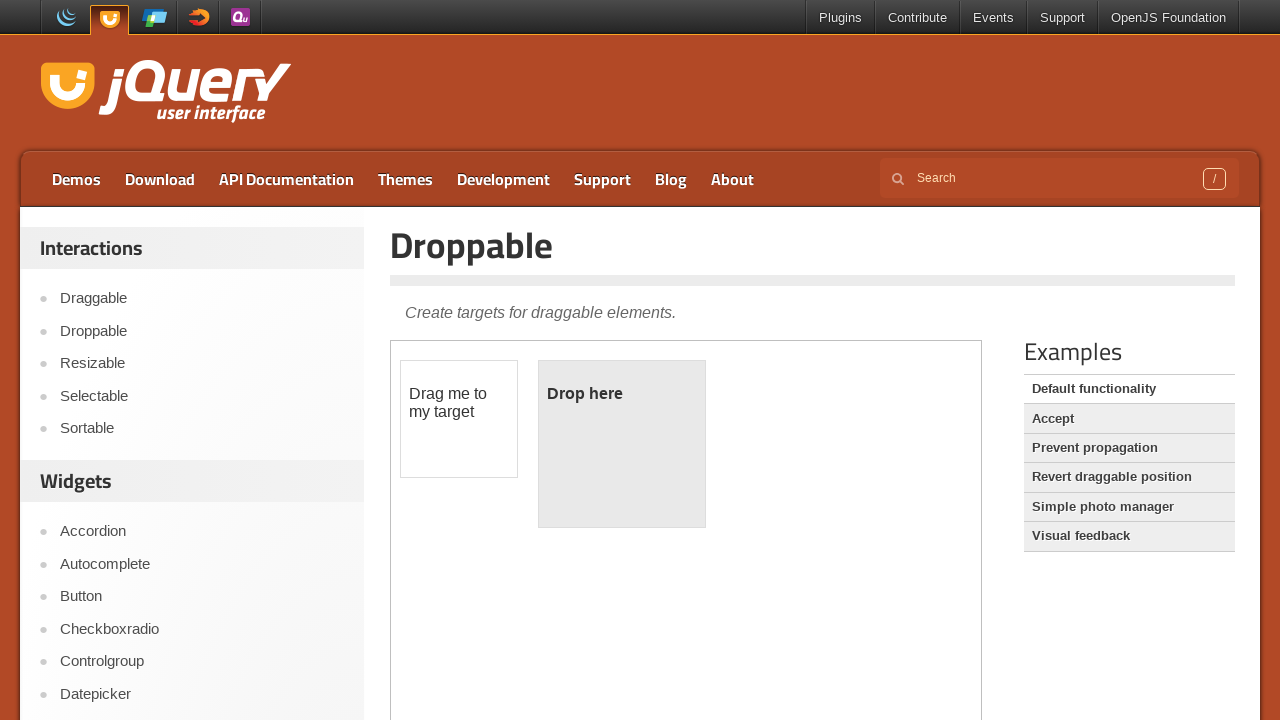

Dragged element to target offset (160px right, 30px down) at (619, 449)
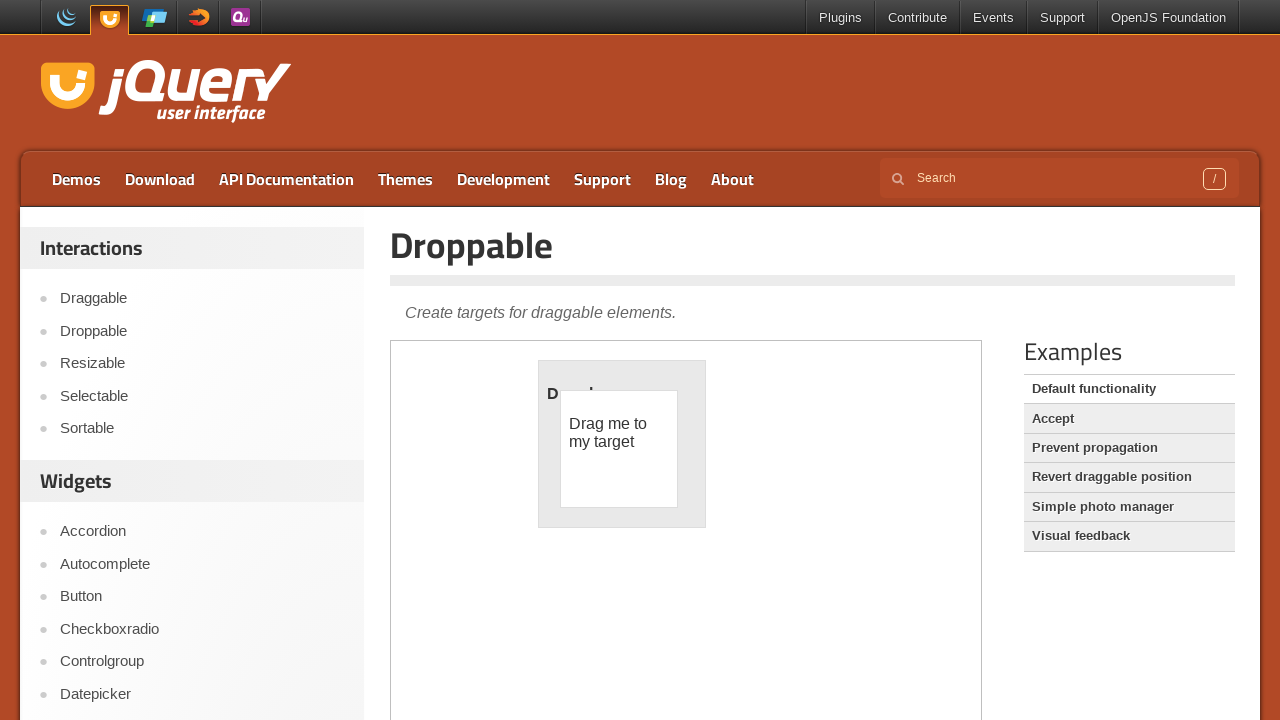

Released mouse button to complete drag and drop at (619, 449)
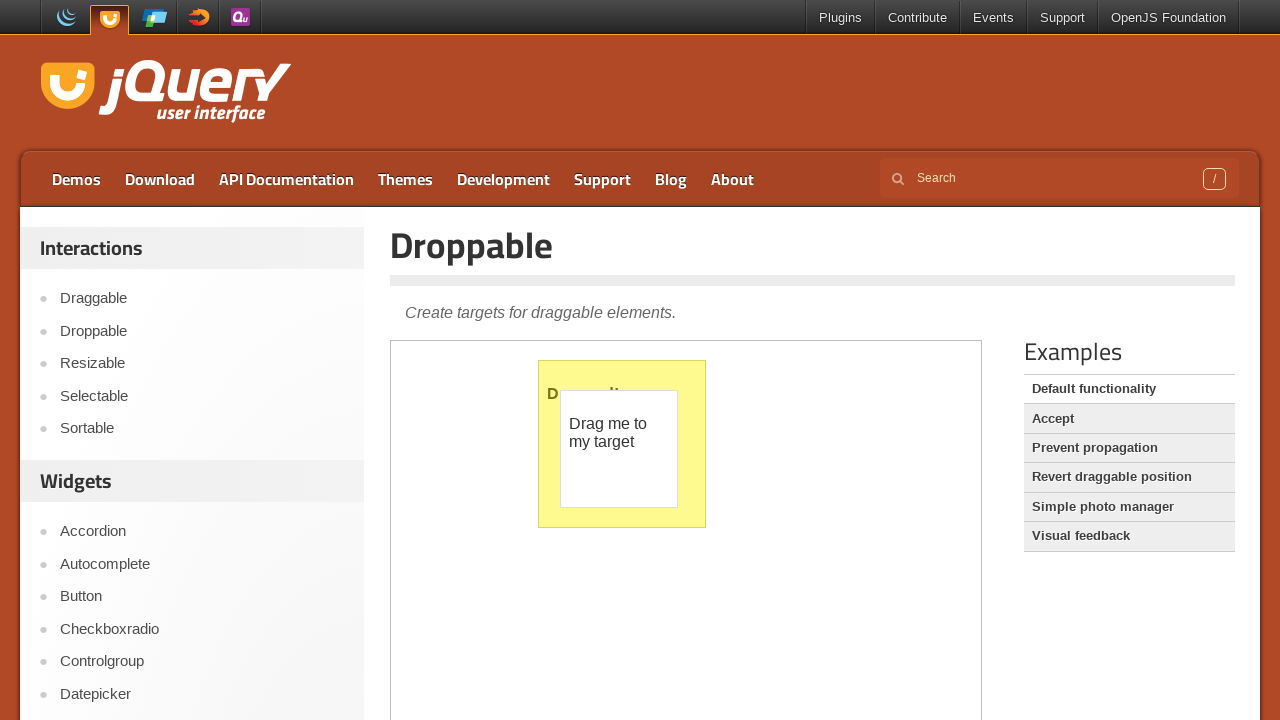

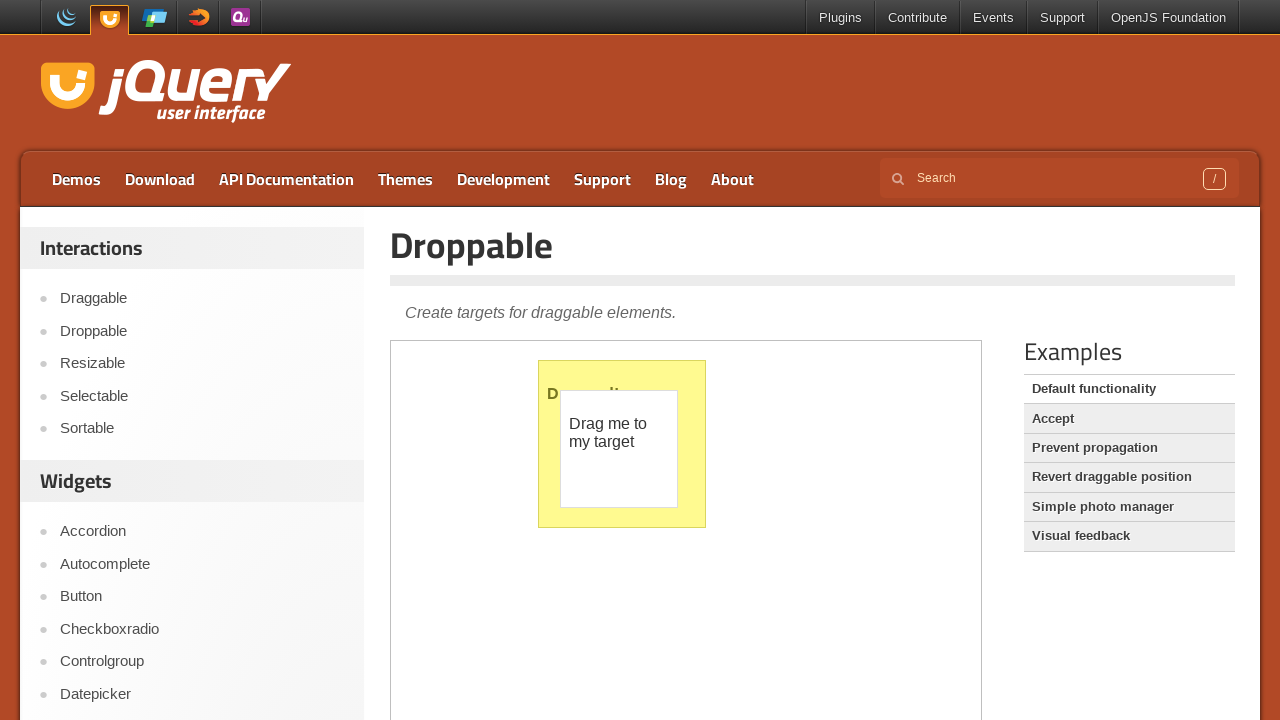